Clicks on all navigation items in the flex control nav list on Python.org

Starting URL: http://www.python.org

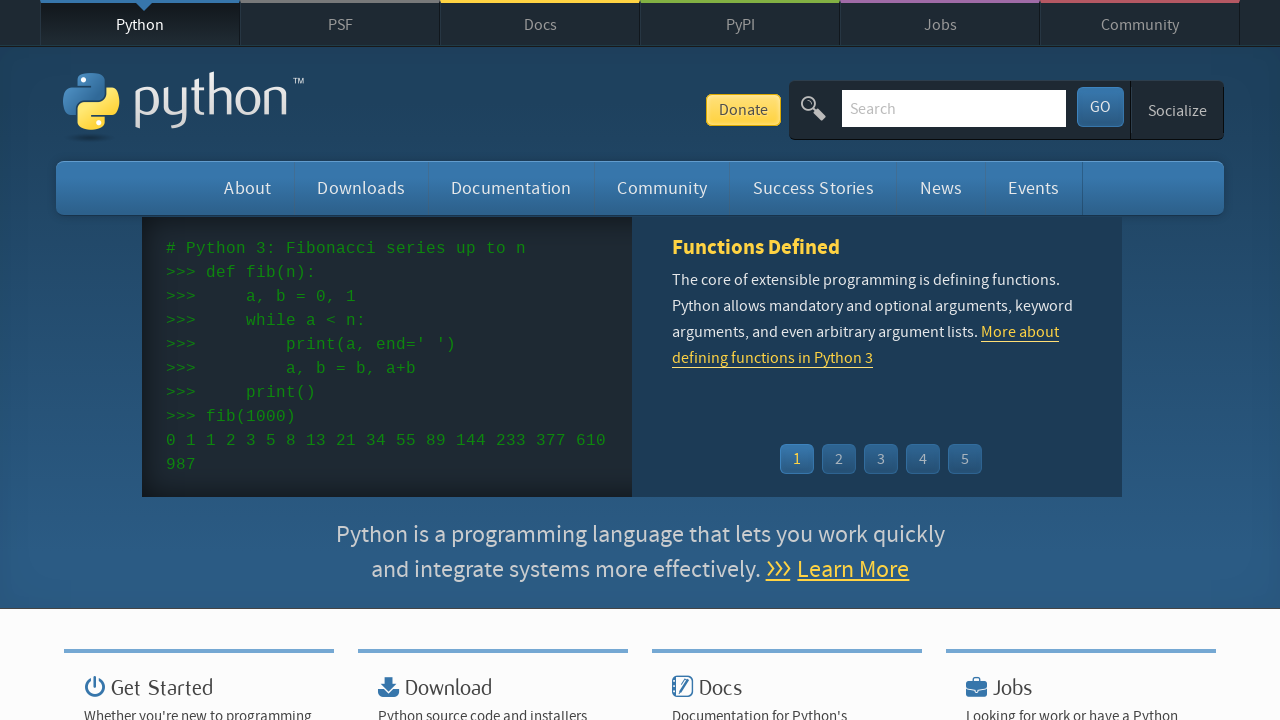

Navigated to http://www.python.org
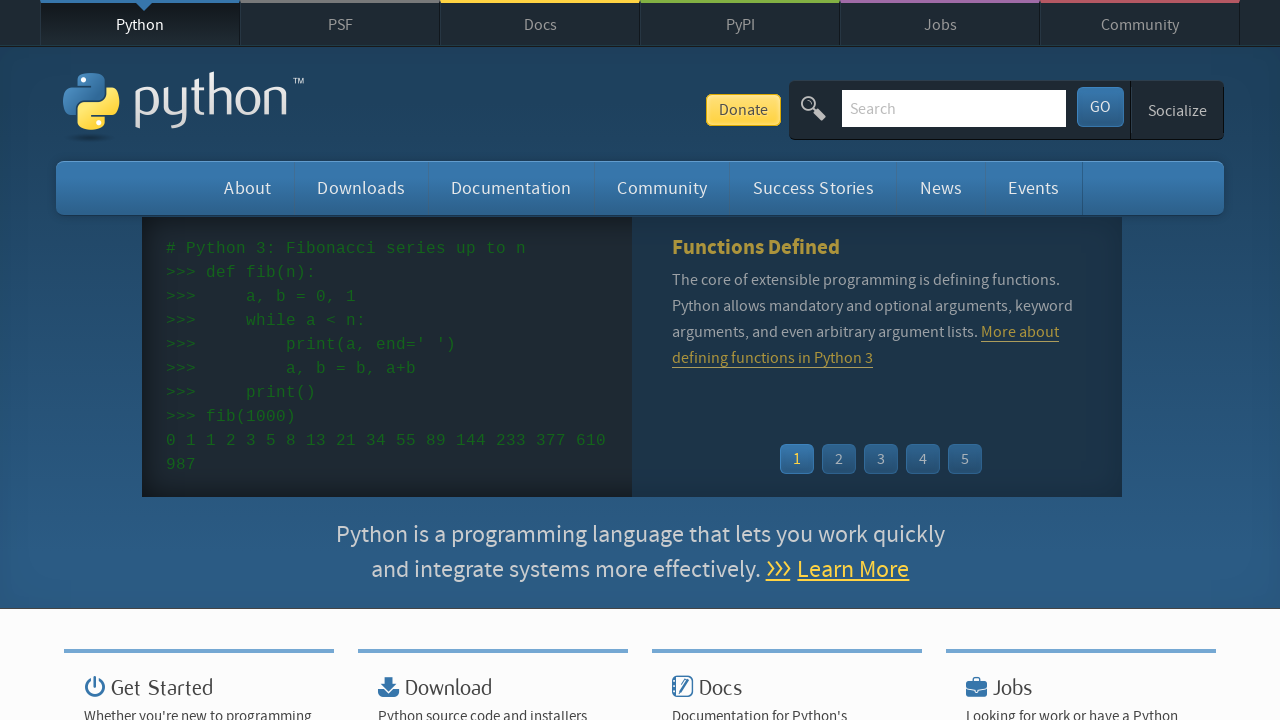

Located all navigation items in flex control nav list
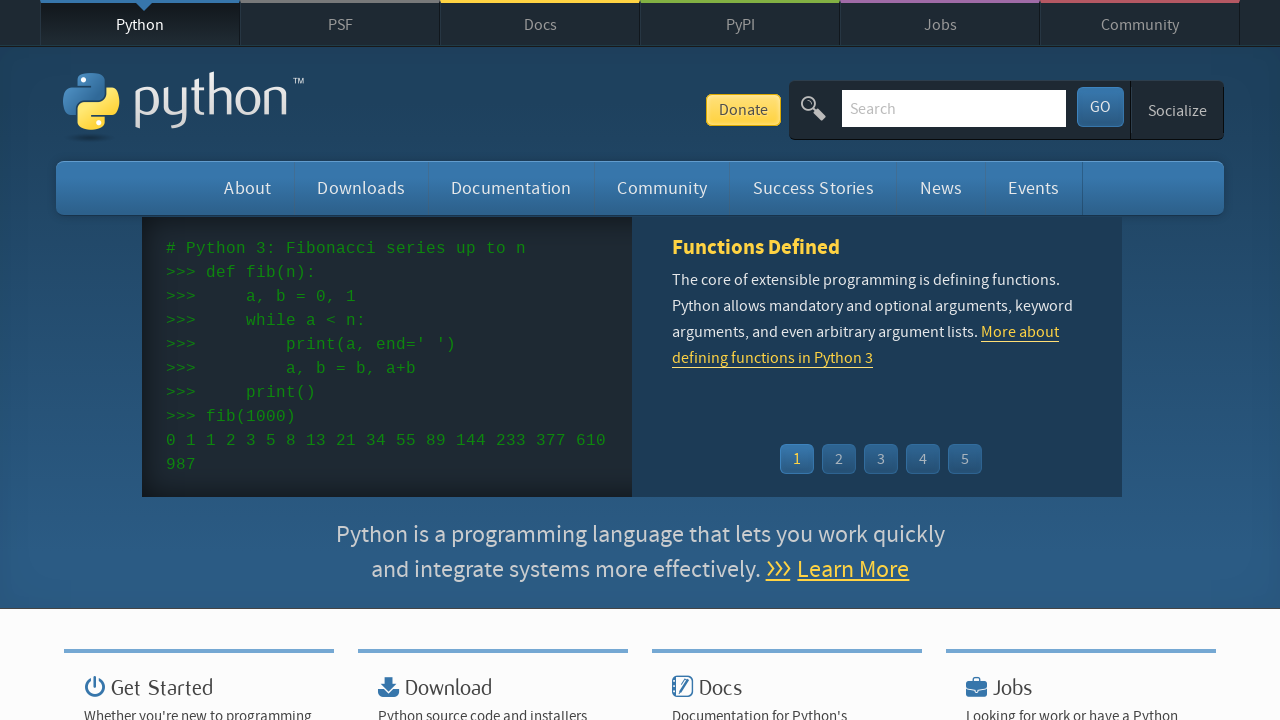

Clicked a navigation item in flex control nav list at (797, 459) on .flex-control-nav > li > a >> nth=0
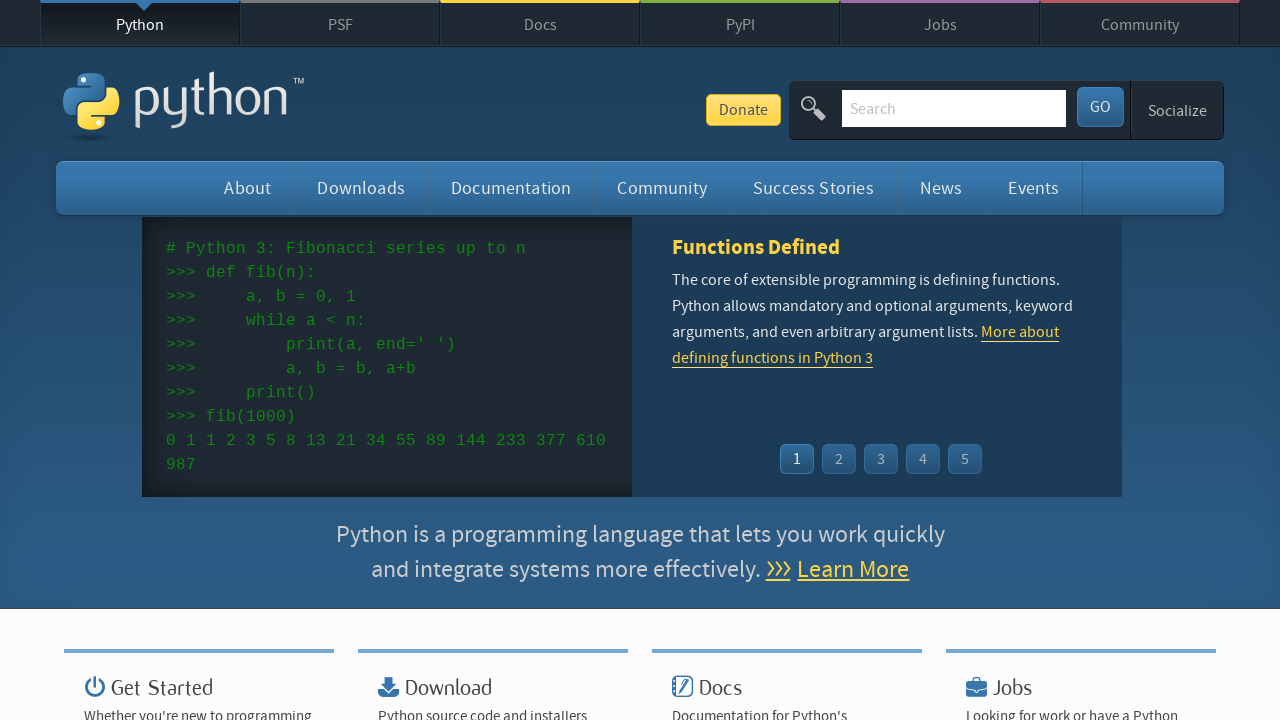

Clicked a navigation item in flex control nav list at (839, 459) on .flex-control-nav > li > a >> nth=1
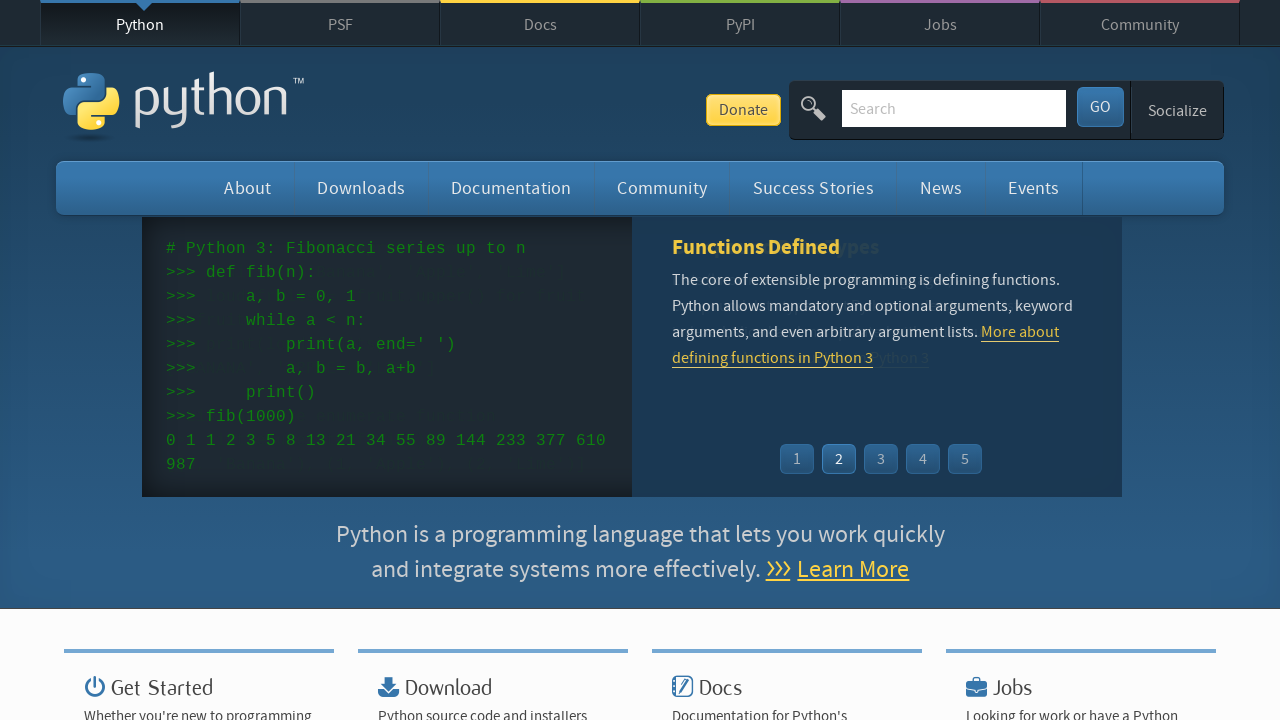

Clicked a navigation item in flex control nav list at (881, 459) on .flex-control-nav > li > a >> nth=2
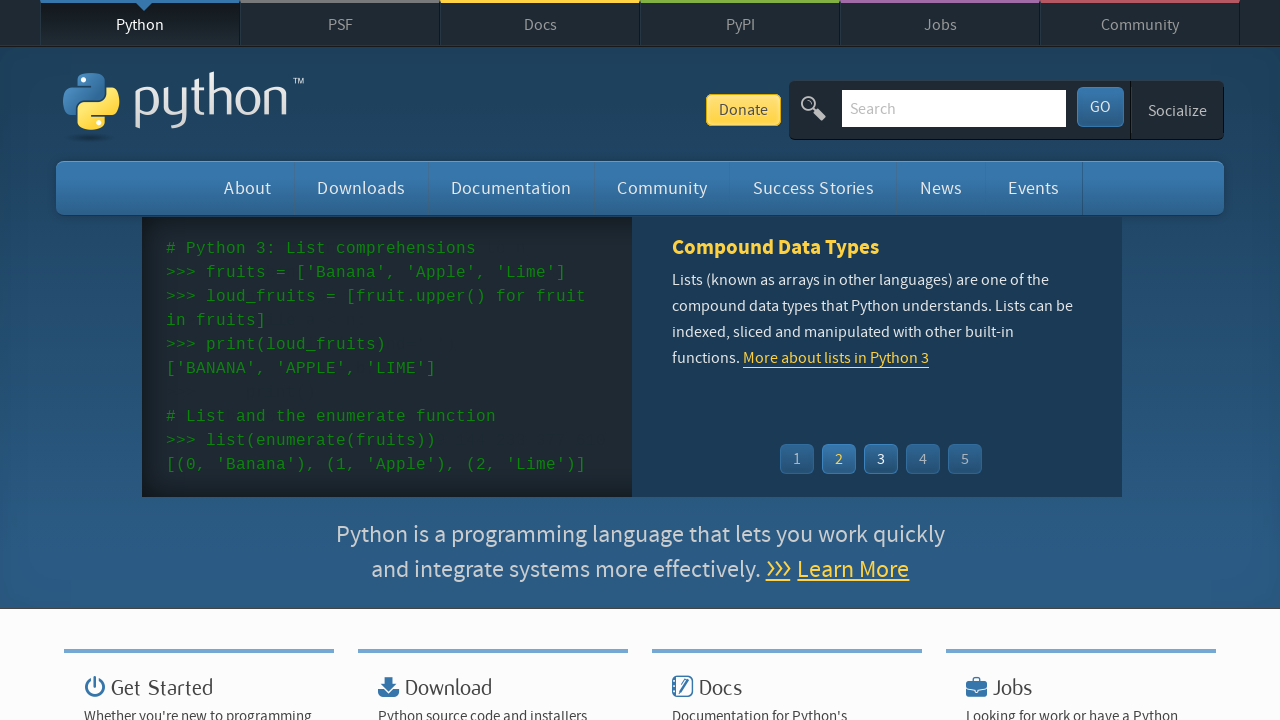

Clicked a navigation item in flex control nav list at (923, 459) on .flex-control-nav > li > a >> nth=3
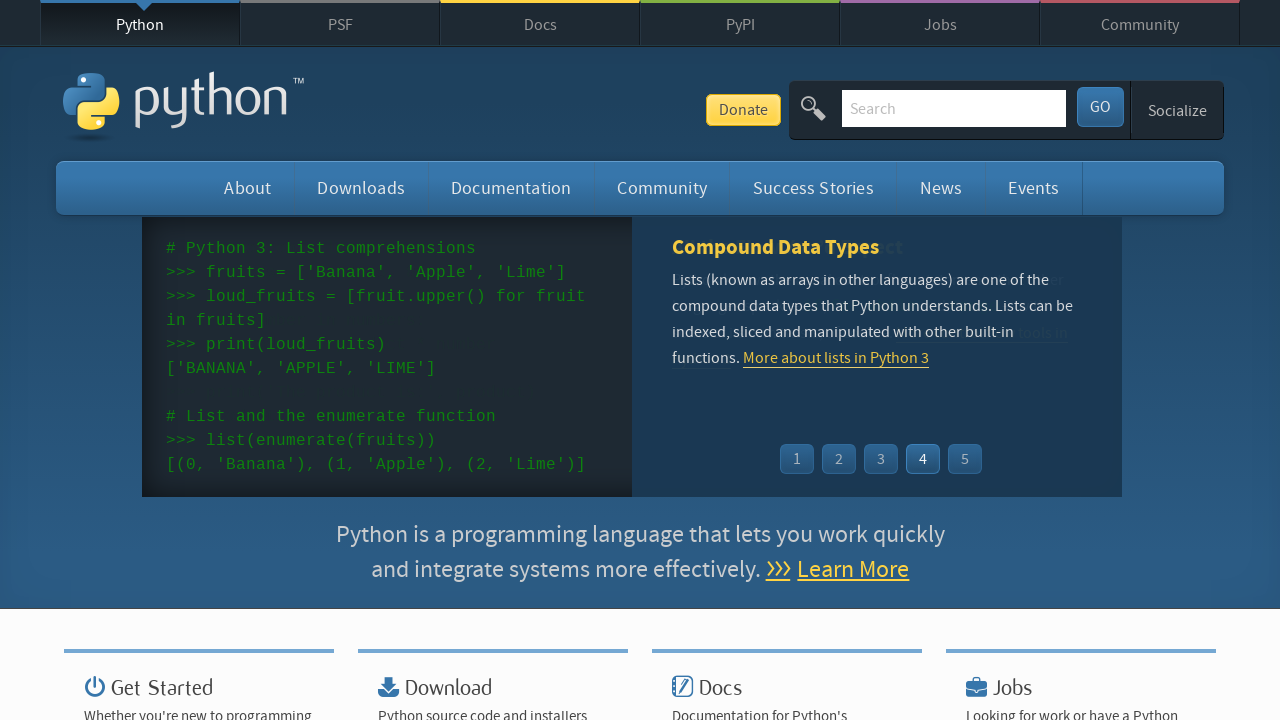

Clicked a navigation item in flex control nav list at (965, 459) on .flex-control-nav > li > a >> nth=4
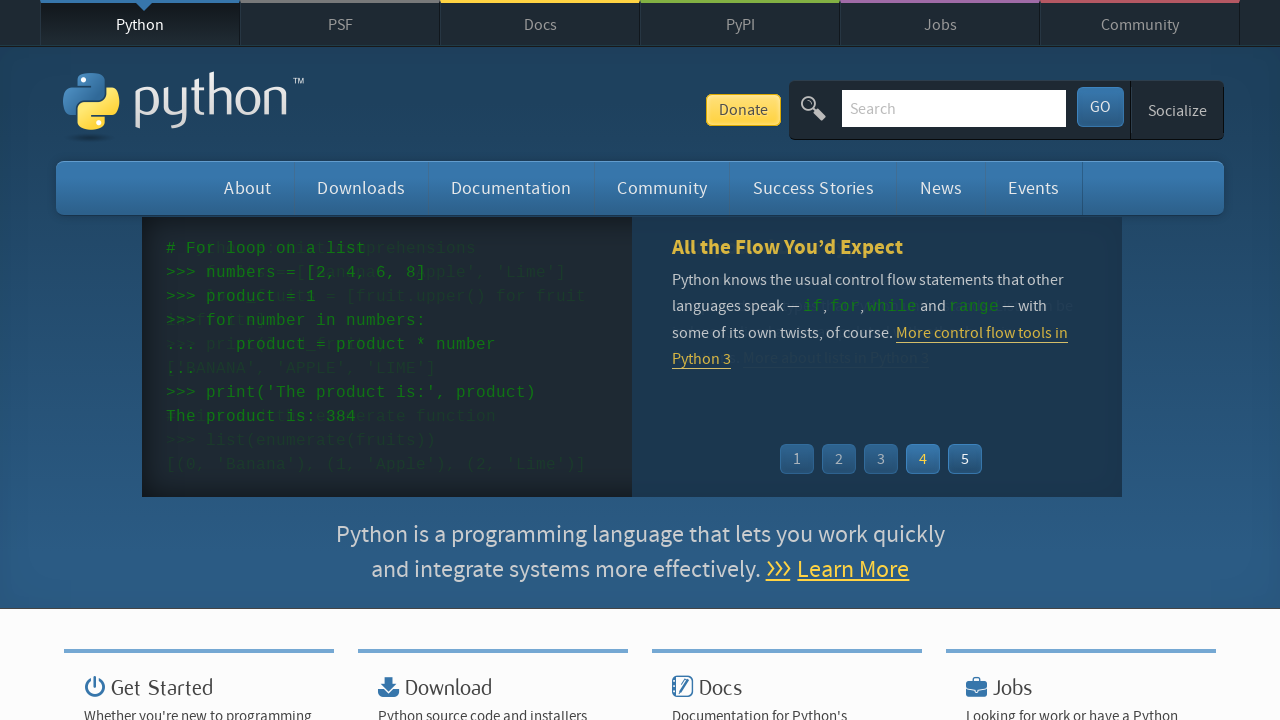

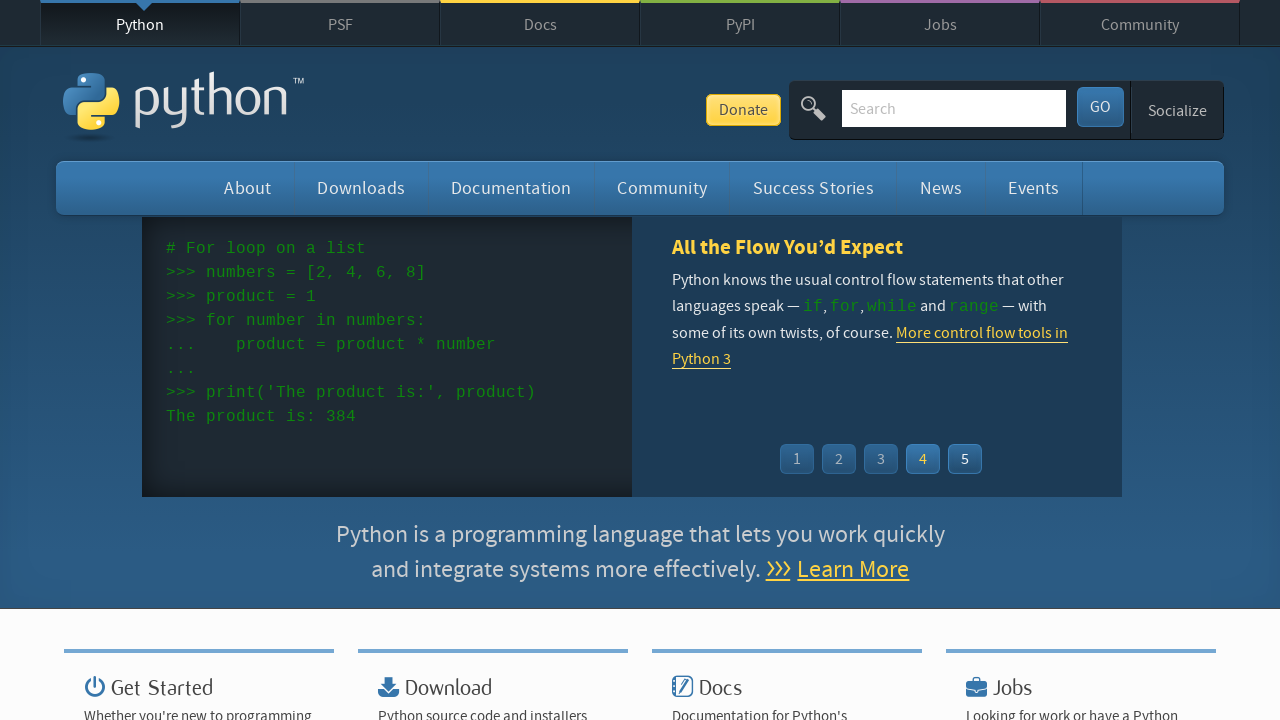